Tests fluent wait functionality by waiting for a countdown timer to become visible and then waiting until it reaches 00

Starting URL: https://automationfc.github.io/fluent-wait/

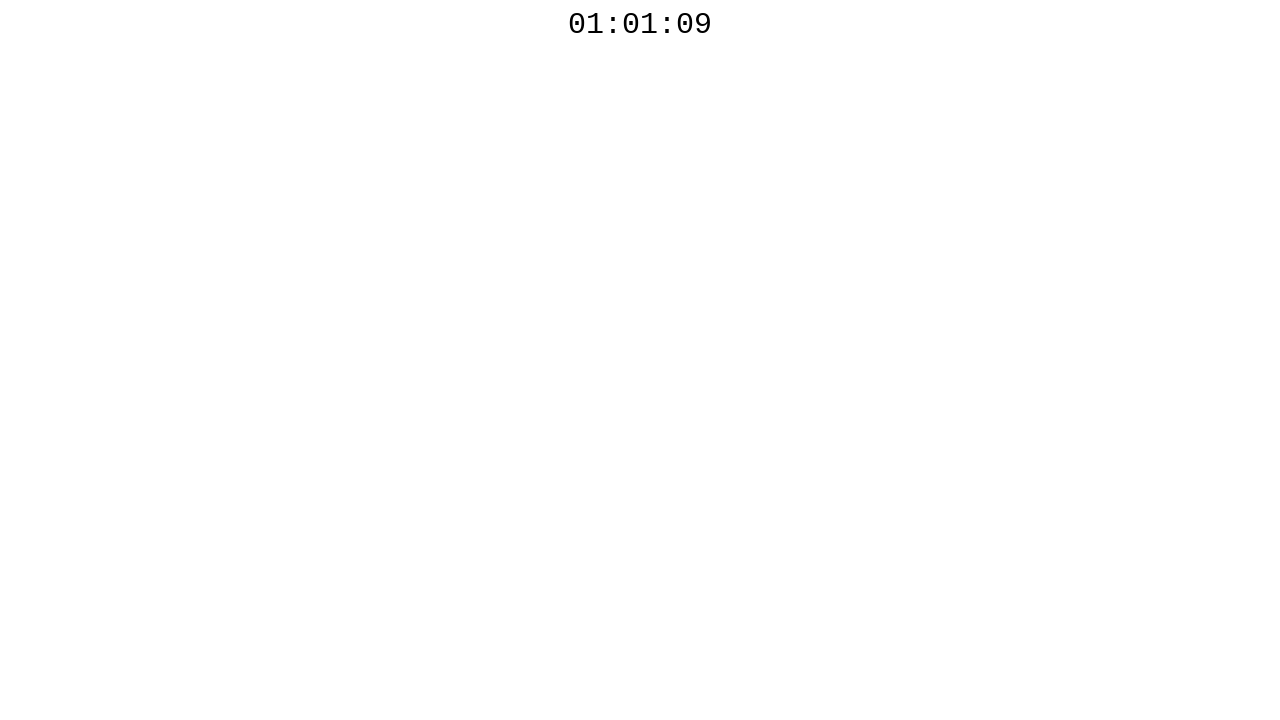

Countdown timer element became visible
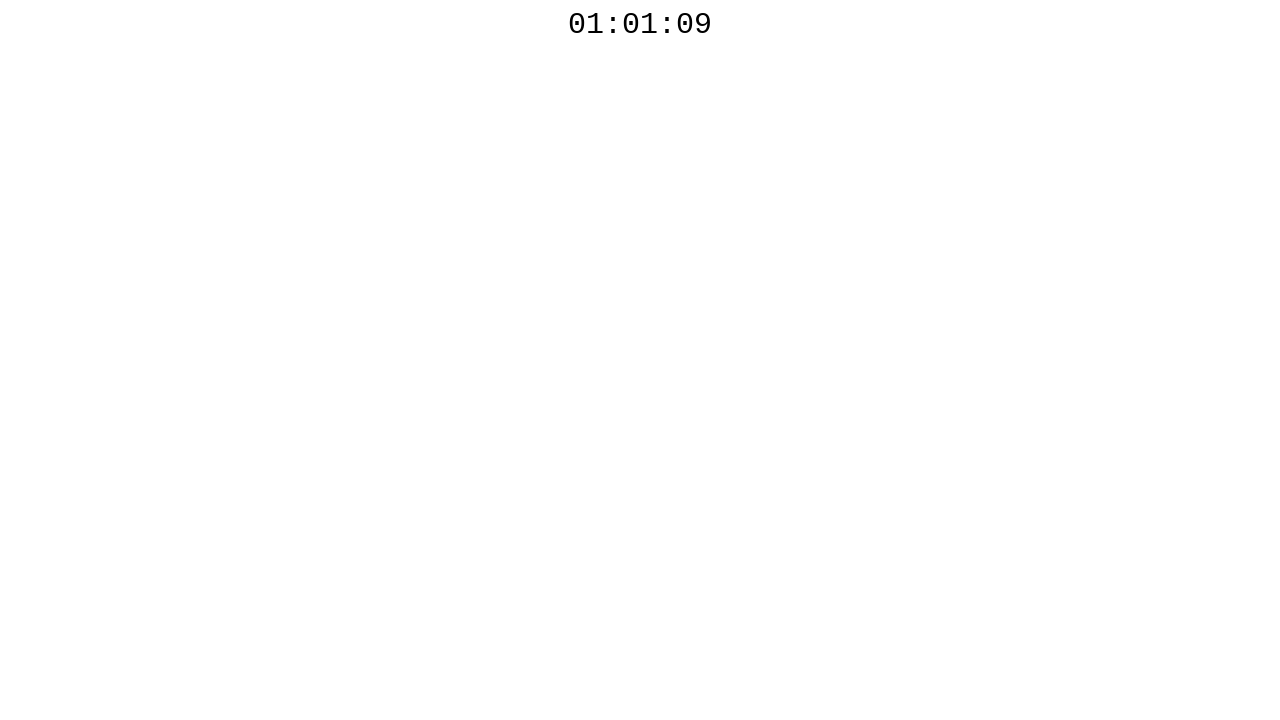

Countdown timer reached 00
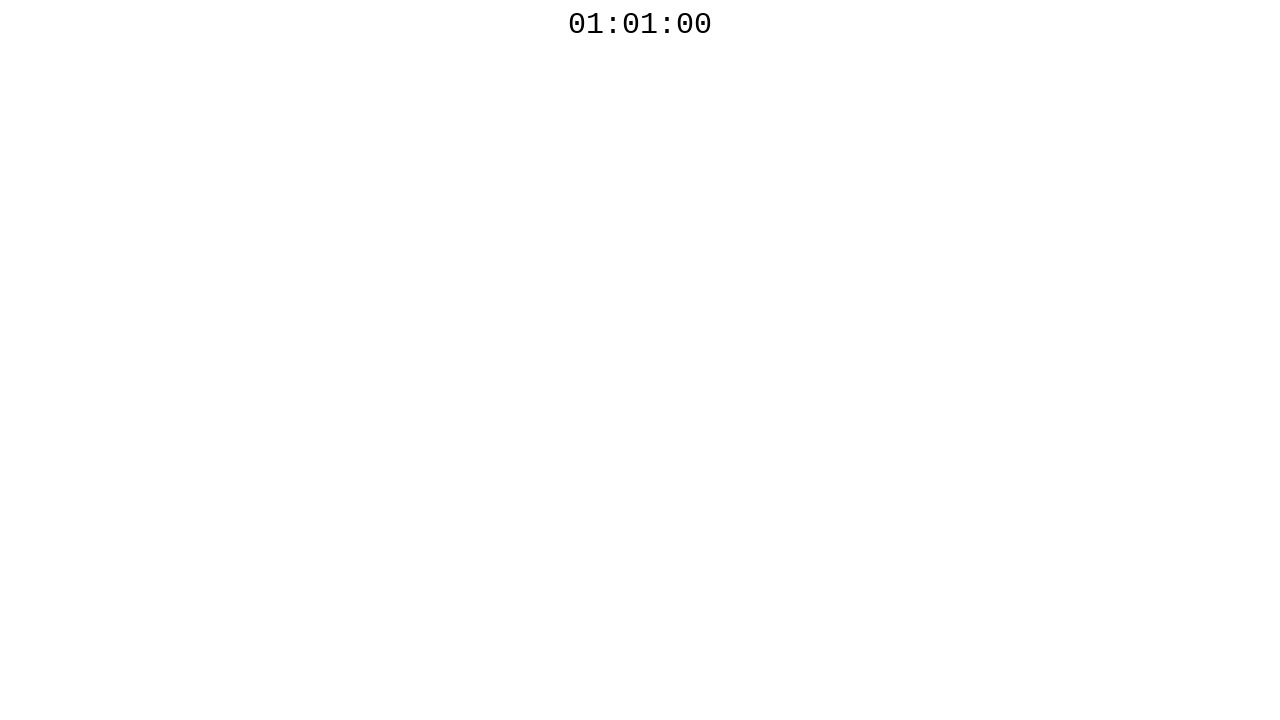

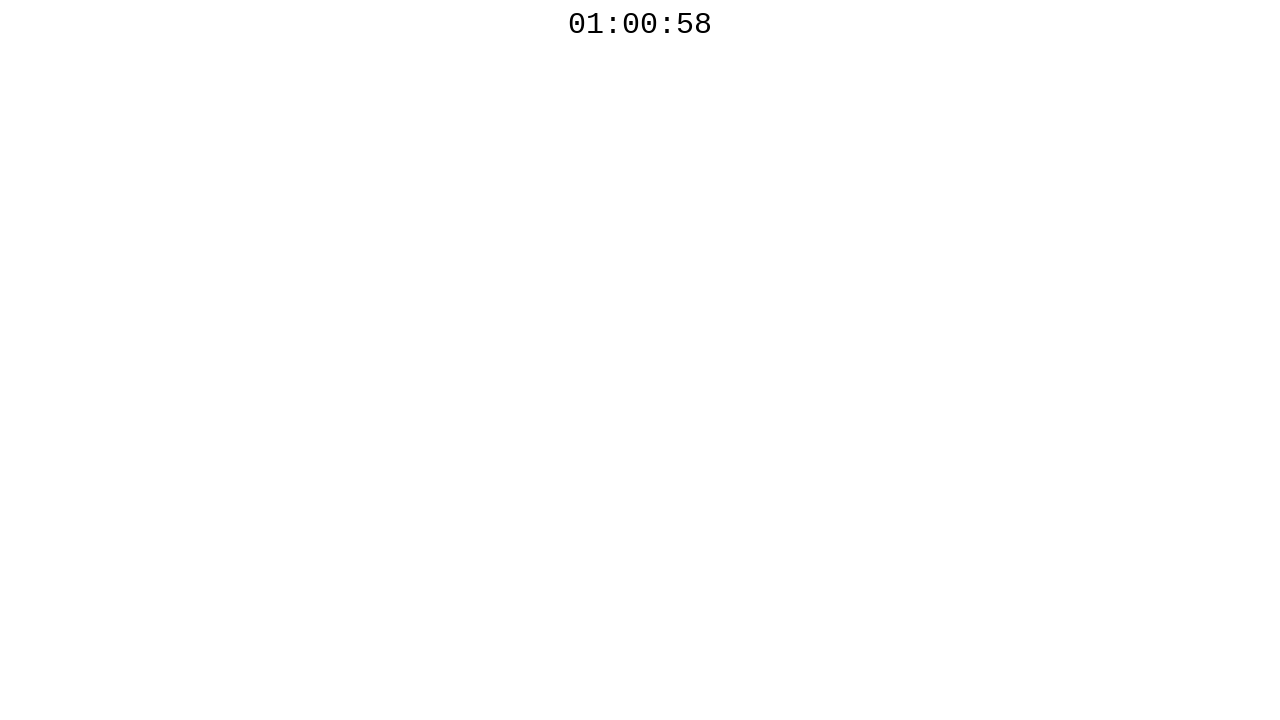